Solves a math problem on the page by reading a value, calculating the result using a logarithmic formula, and submitting the answer along with checkbox and radio button selections

Starting URL: http://suninjuly.github.io/math.html

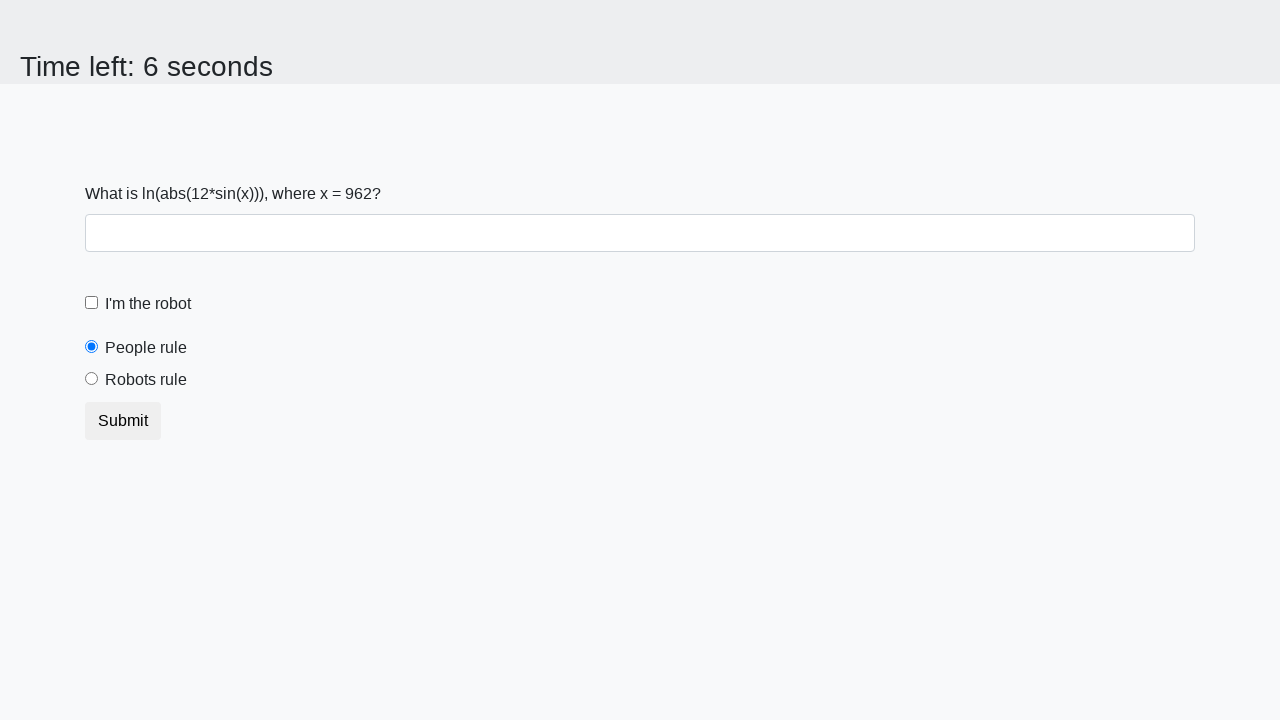

Located the input value element
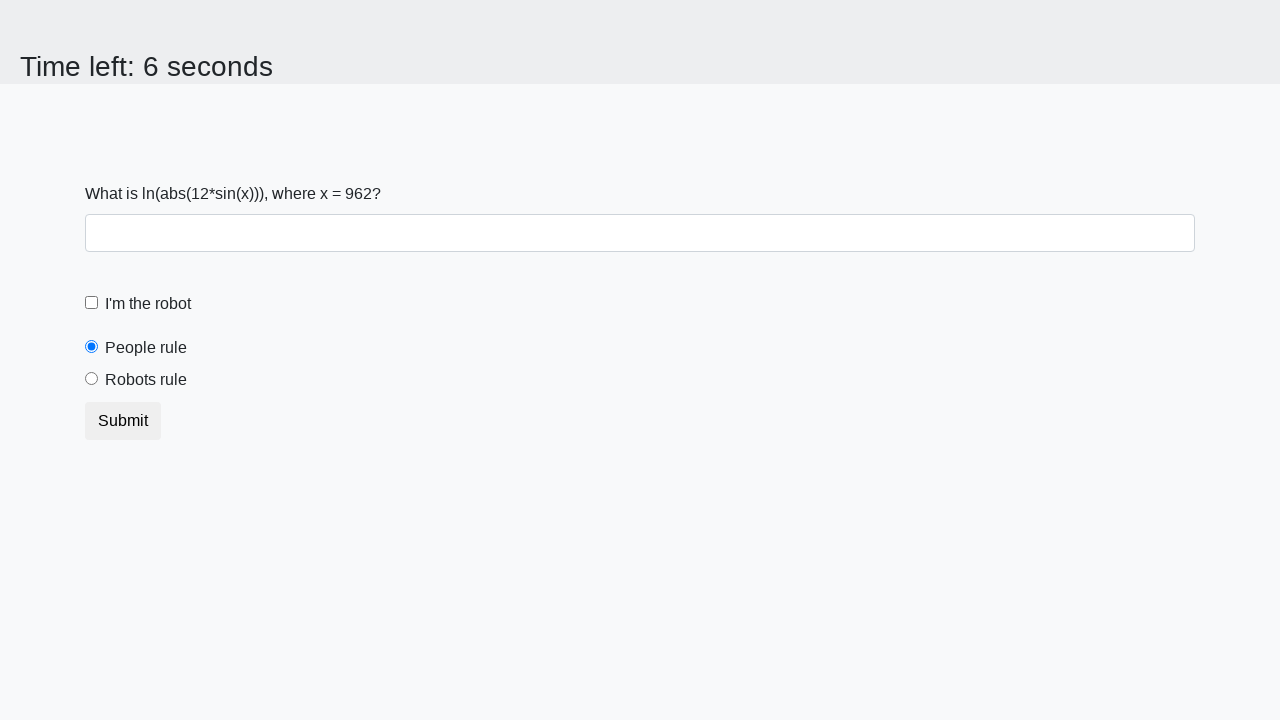

Retrieved the value from input element
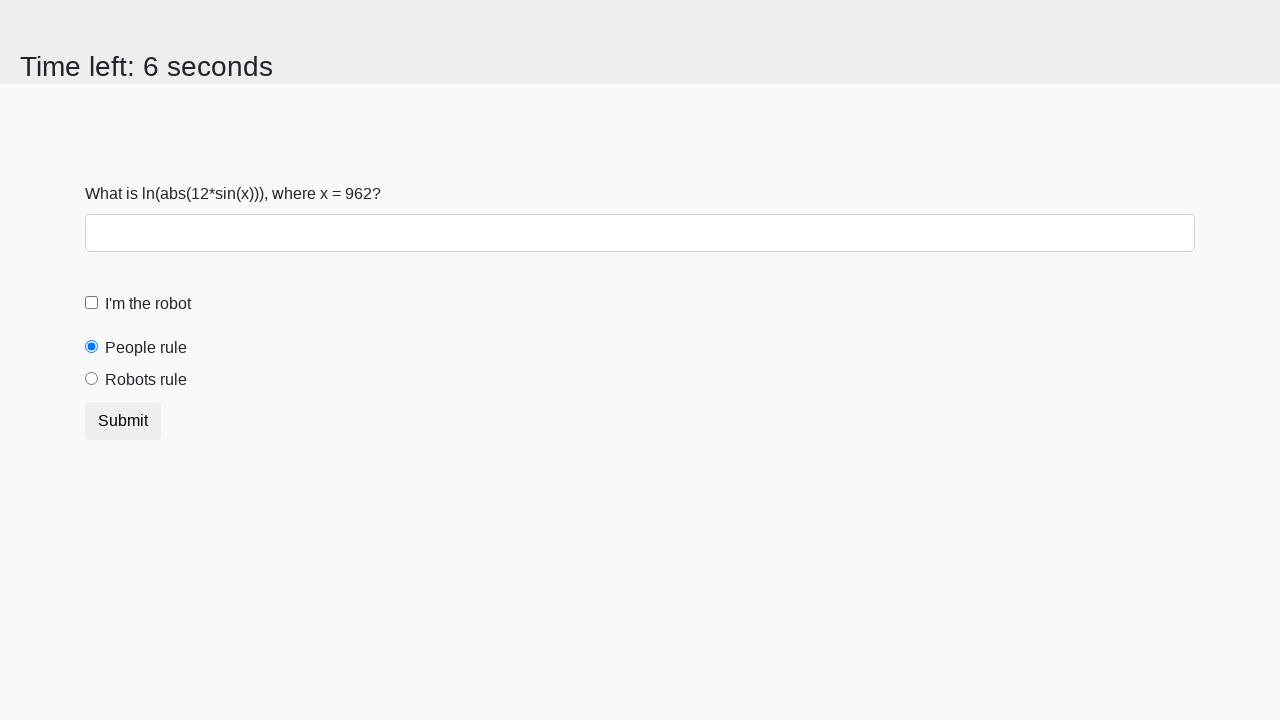

Calculated logarithmic result using formula: log(abs(12 * sin(962)))
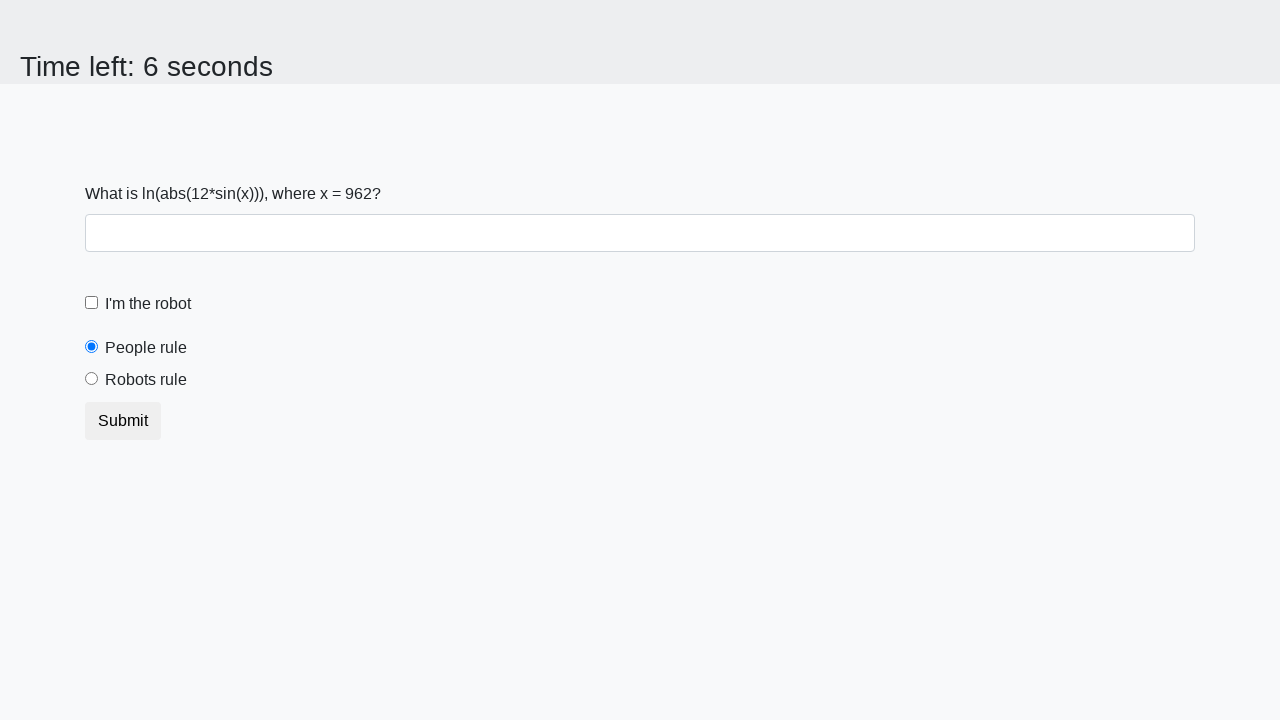

Filled answer field with calculated value: 2.0117931794798647 on #answer
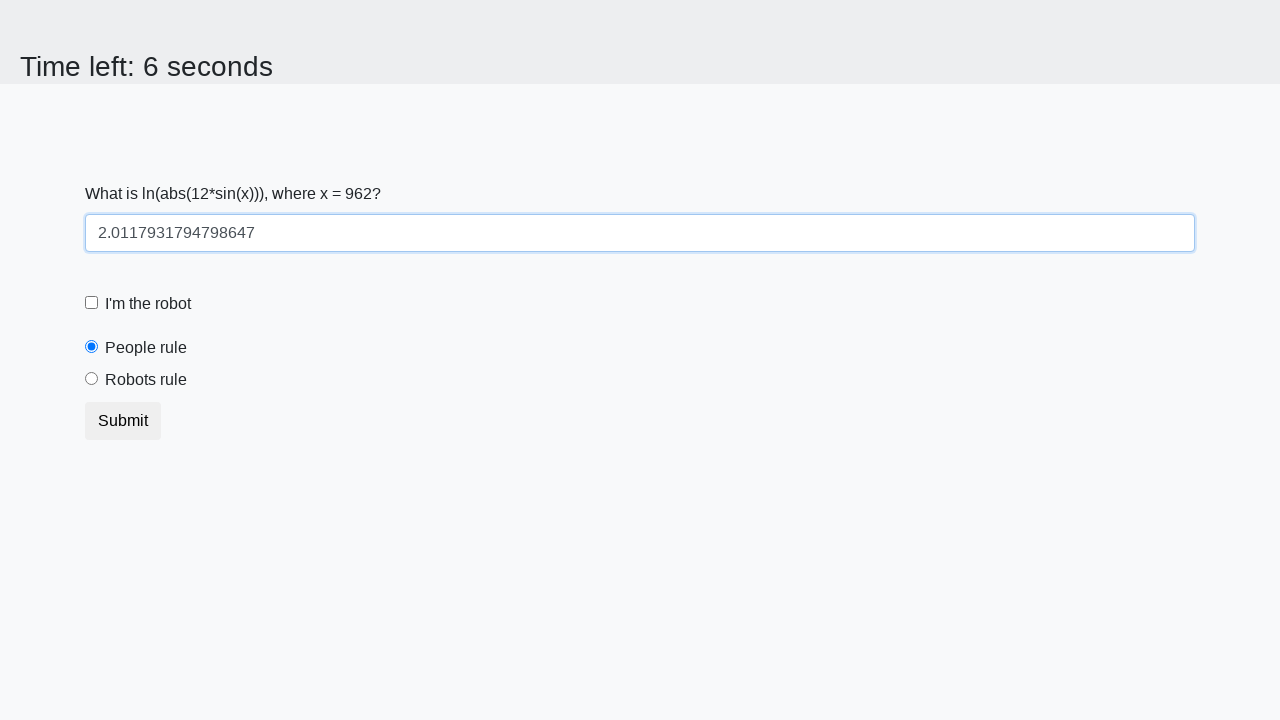

Clicked the robot checkbox at (92, 303) on #robotCheckbox
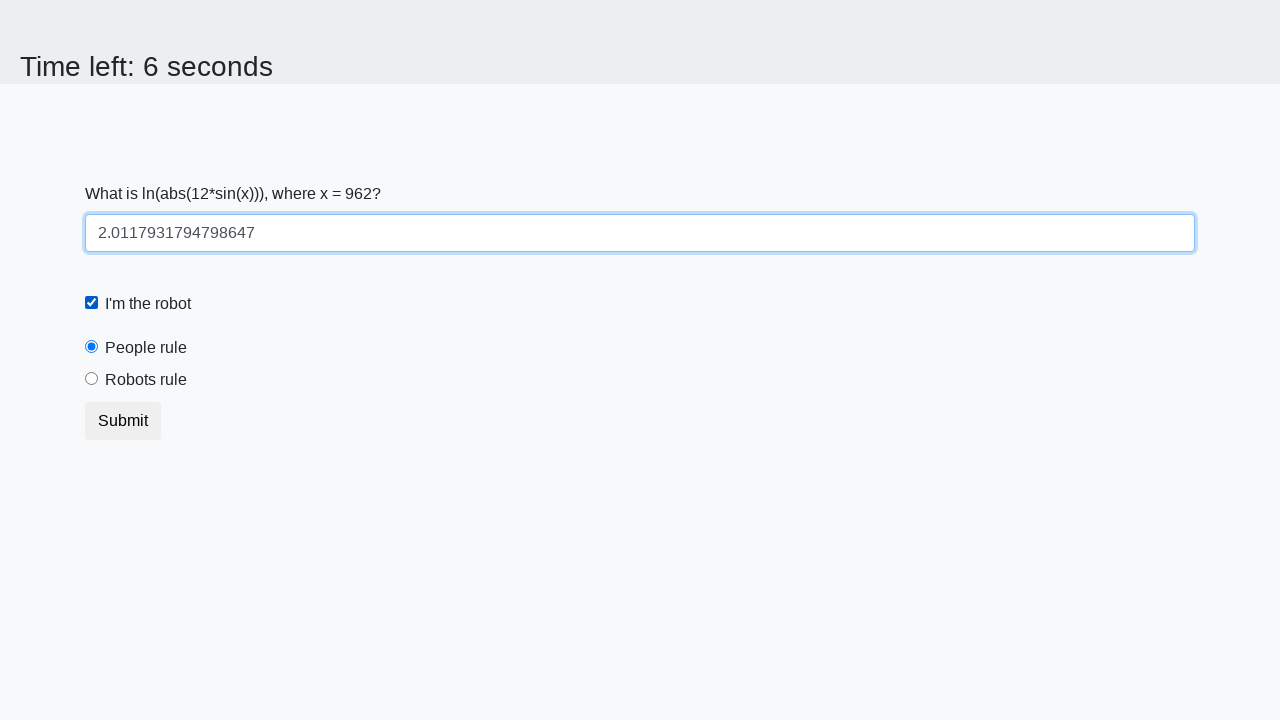

Clicked the robots rule radio button at (146, 380) on [for='robotsRule']
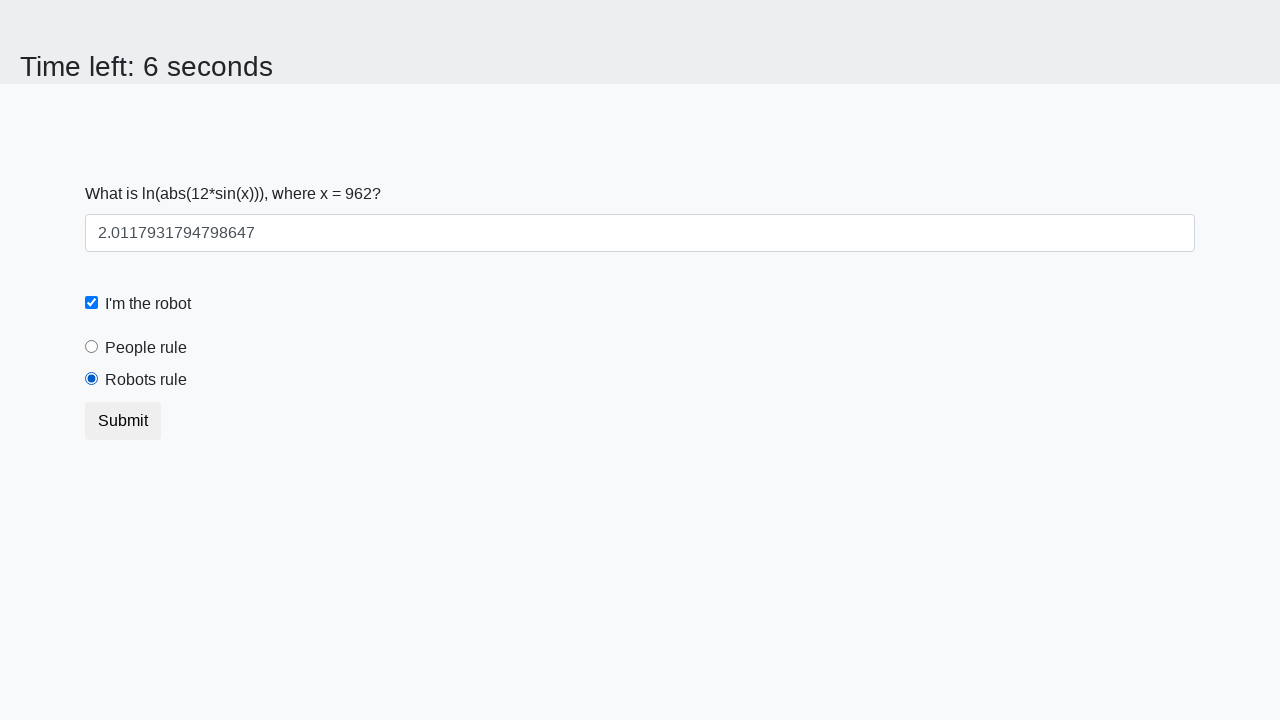

Clicked the submit button to submit the form at (123, 421) on .btn.btn-default
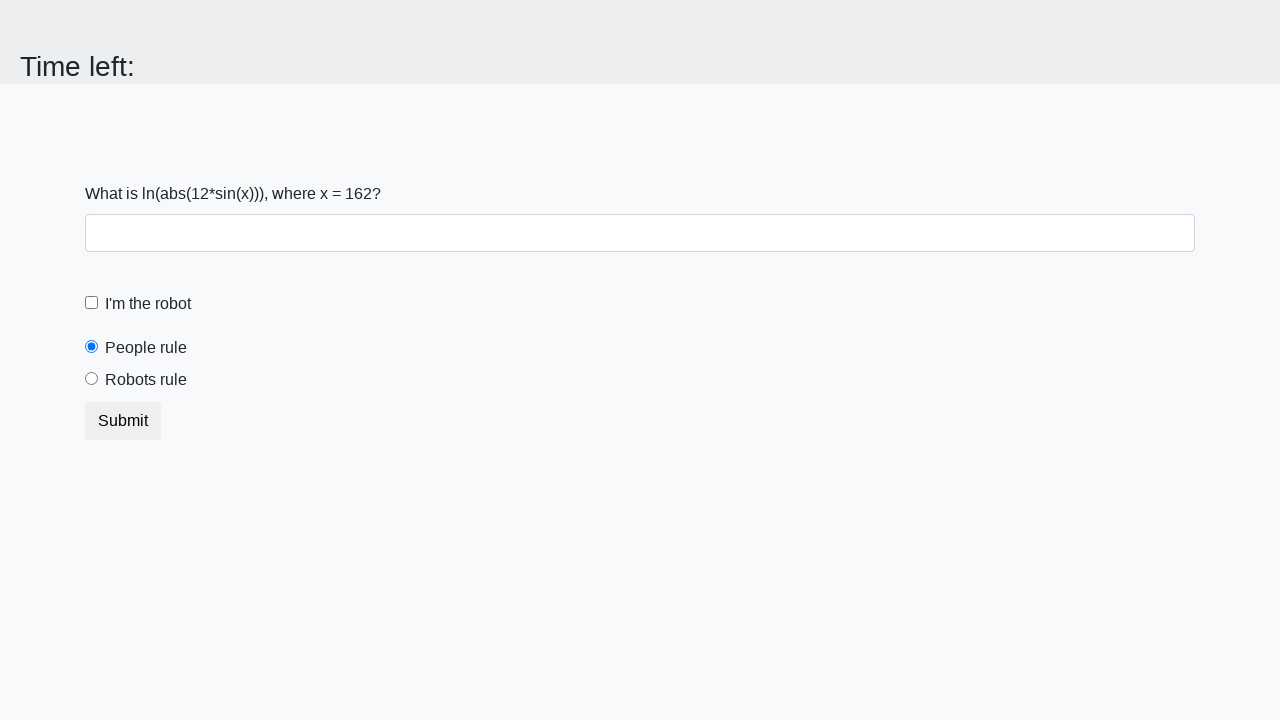

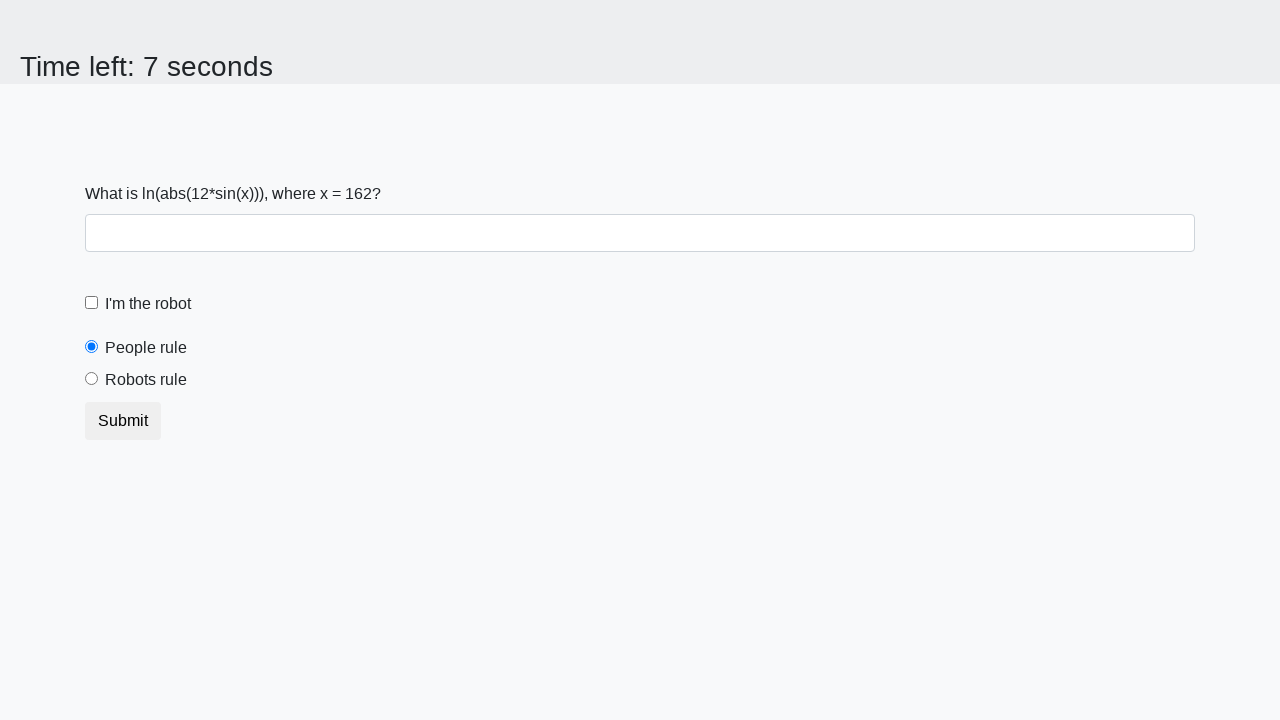